Tests hover functionality by hovering over an avatar element and verifying that the caption (additional user information) becomes visible.

Starting URL: http://the-internet.herokuapp.com/hovers

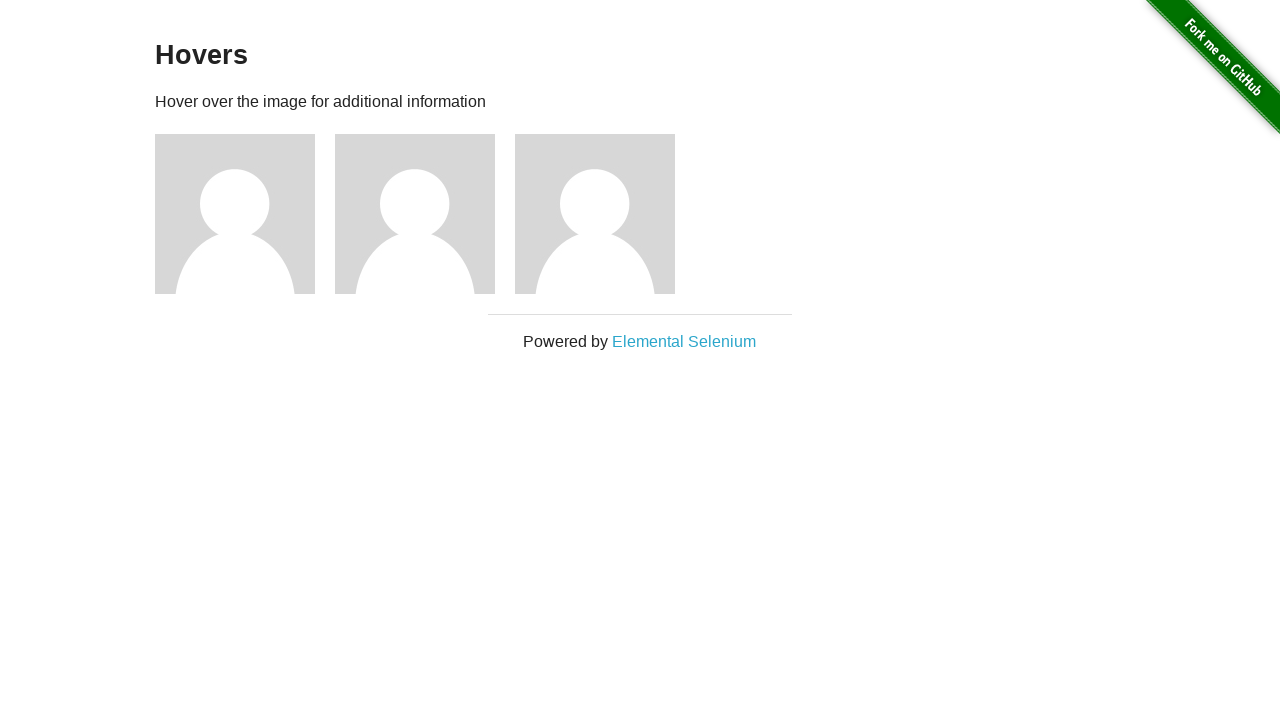

Located first avatar figure element
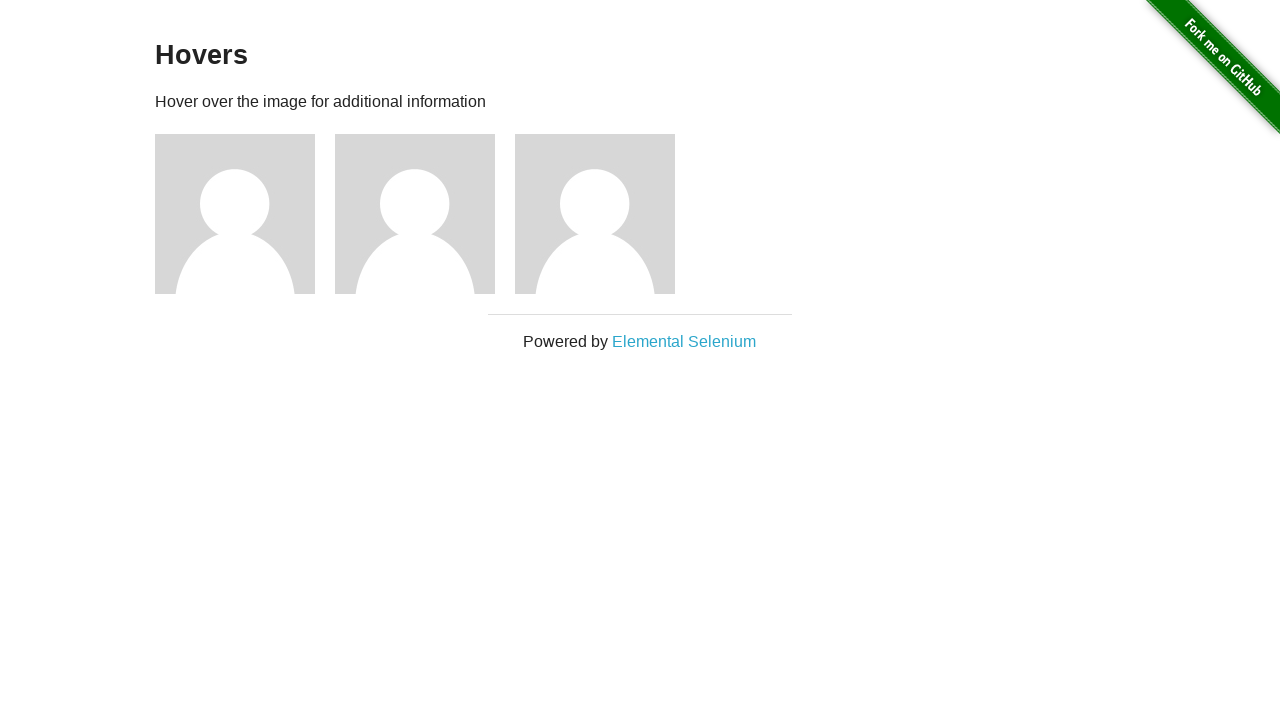

Hovered over avatar element at (245, 214) on .figure >> nth=0
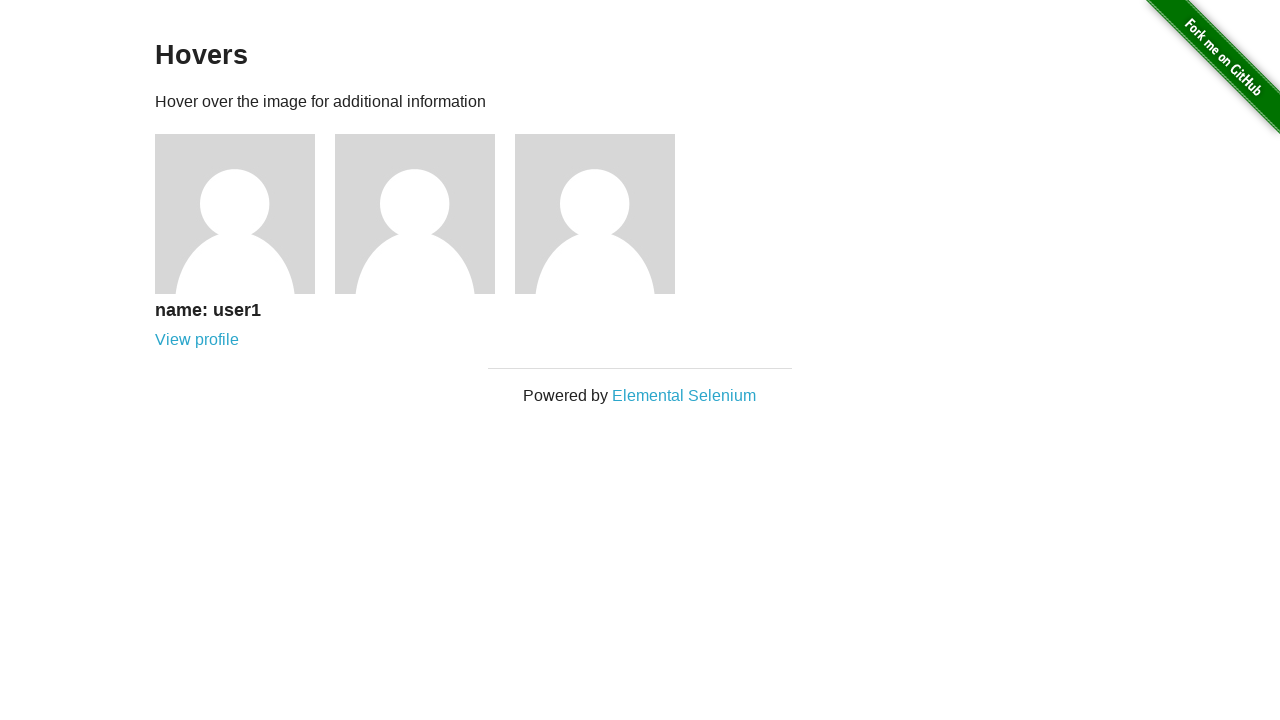

Located caption element
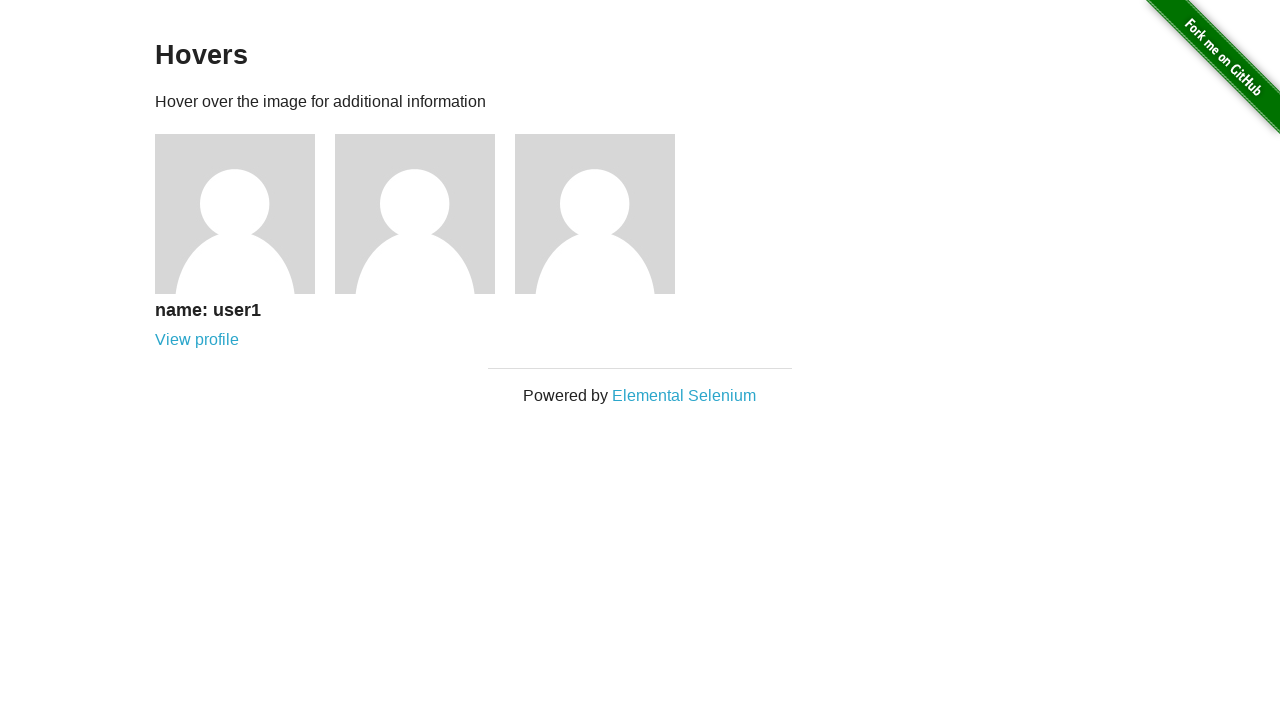

Waited for caption to become visible
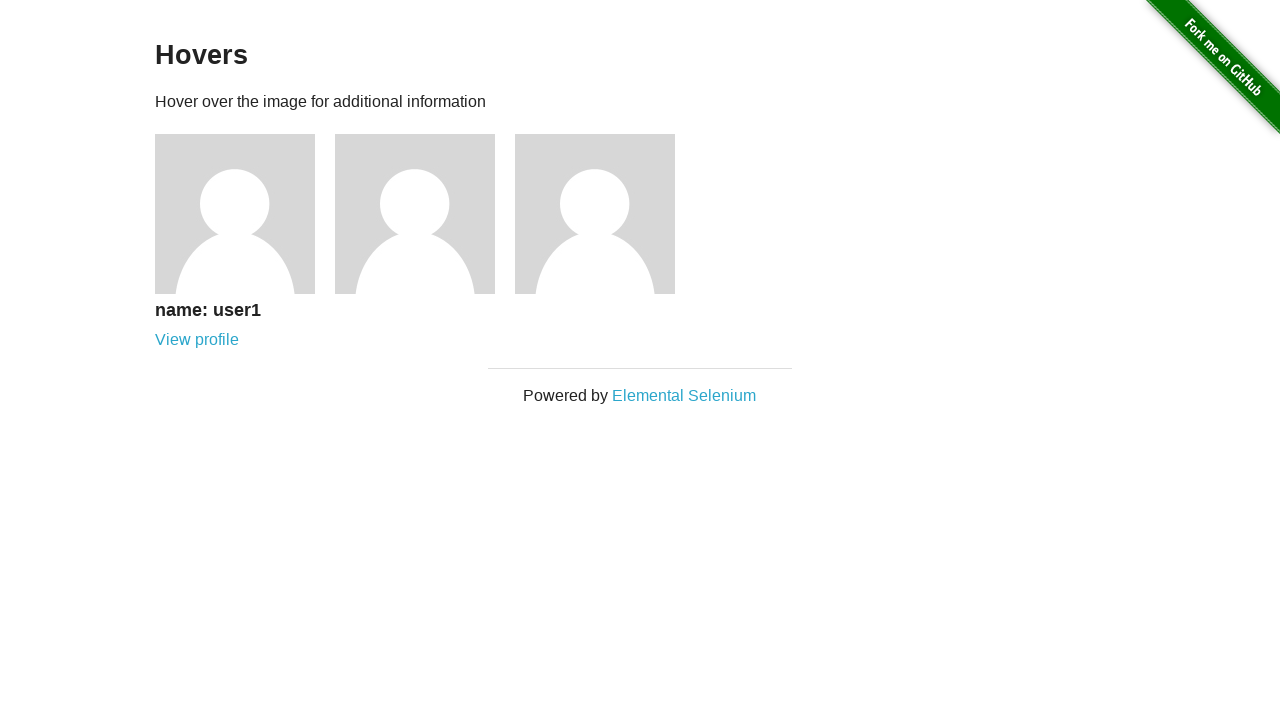

Verified caption is visible after hover
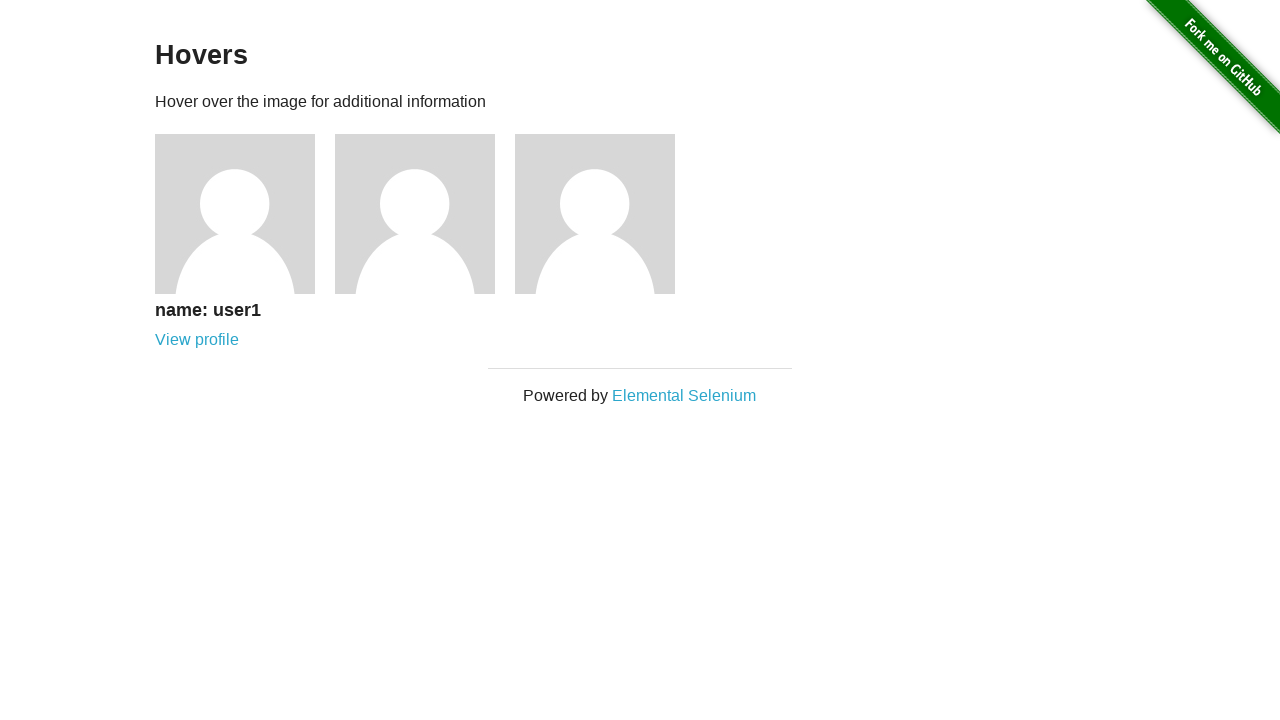

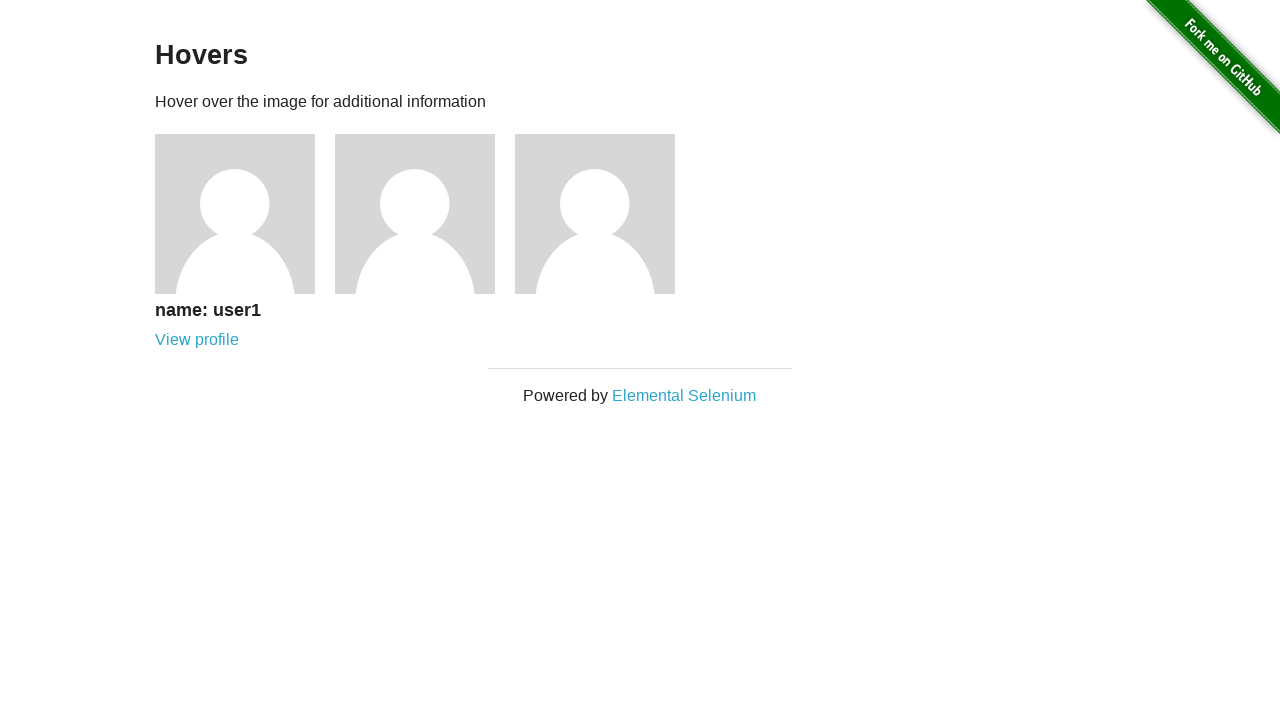